Tests different types of JavaScript alerts (alert box, confirm box, and prompt box) by triggering them and interacting with accept/dismiss actions

Starting URL: https://www.hyrtutorials.com/p/alertsdemo.html

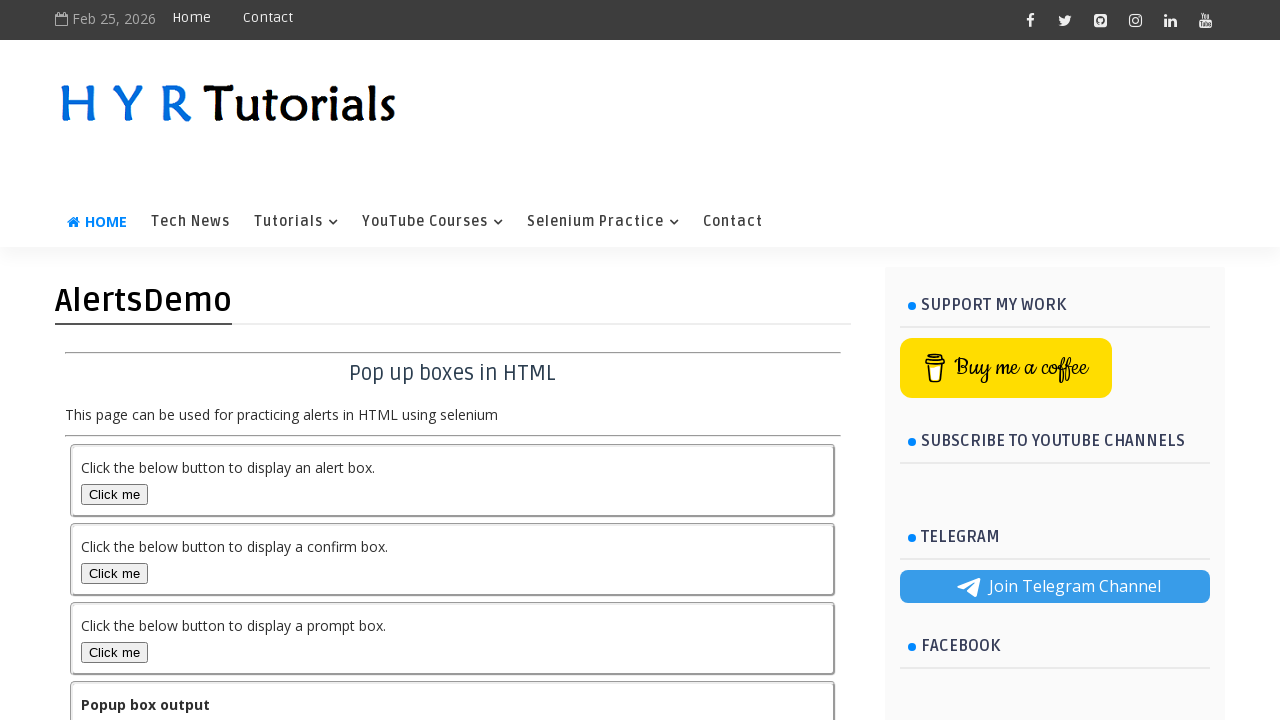

Clicked alert box trigger button at (114, 494) on #alertBox
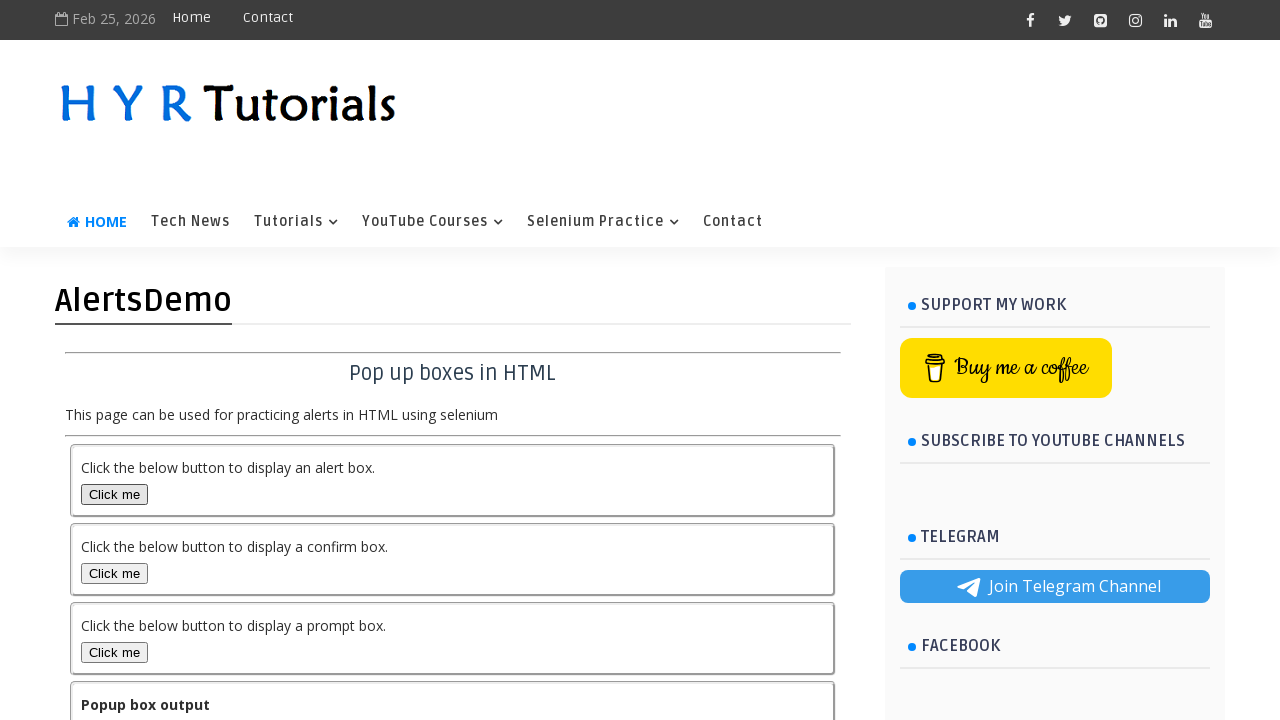

Accepted alert dialog box
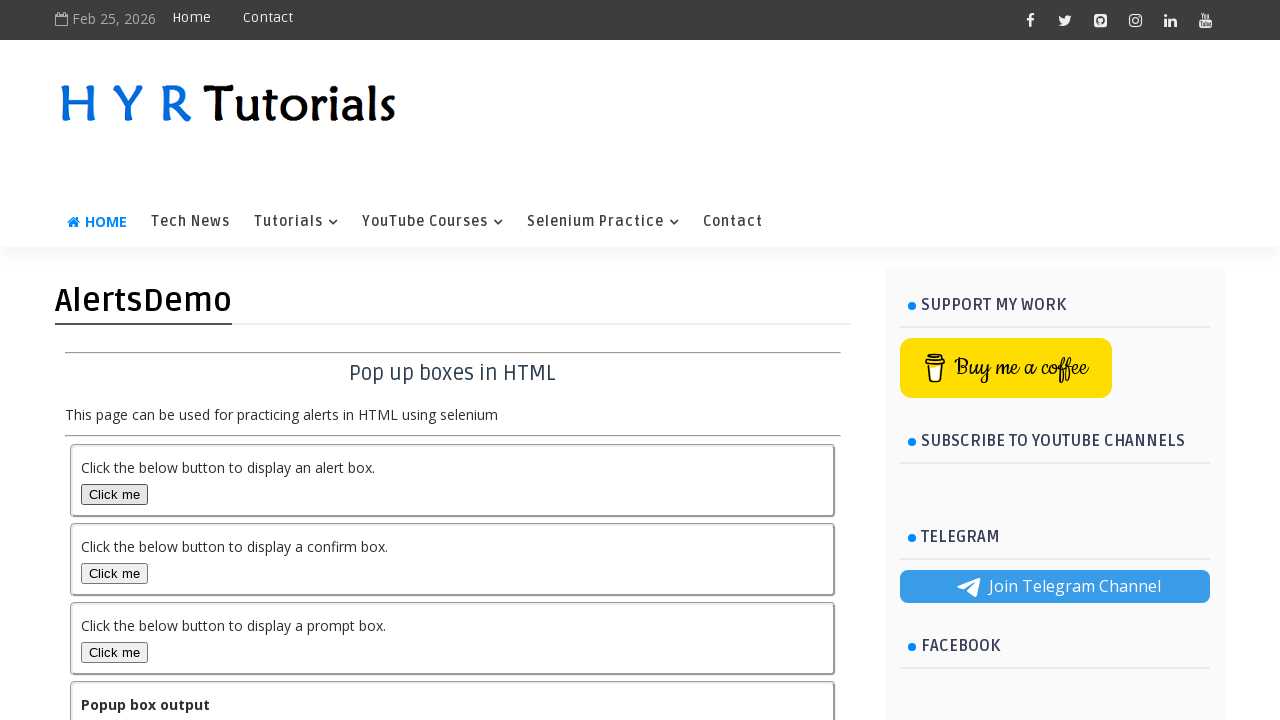

Clicked confirm box trigger button at (114, 573) on #confirmBox
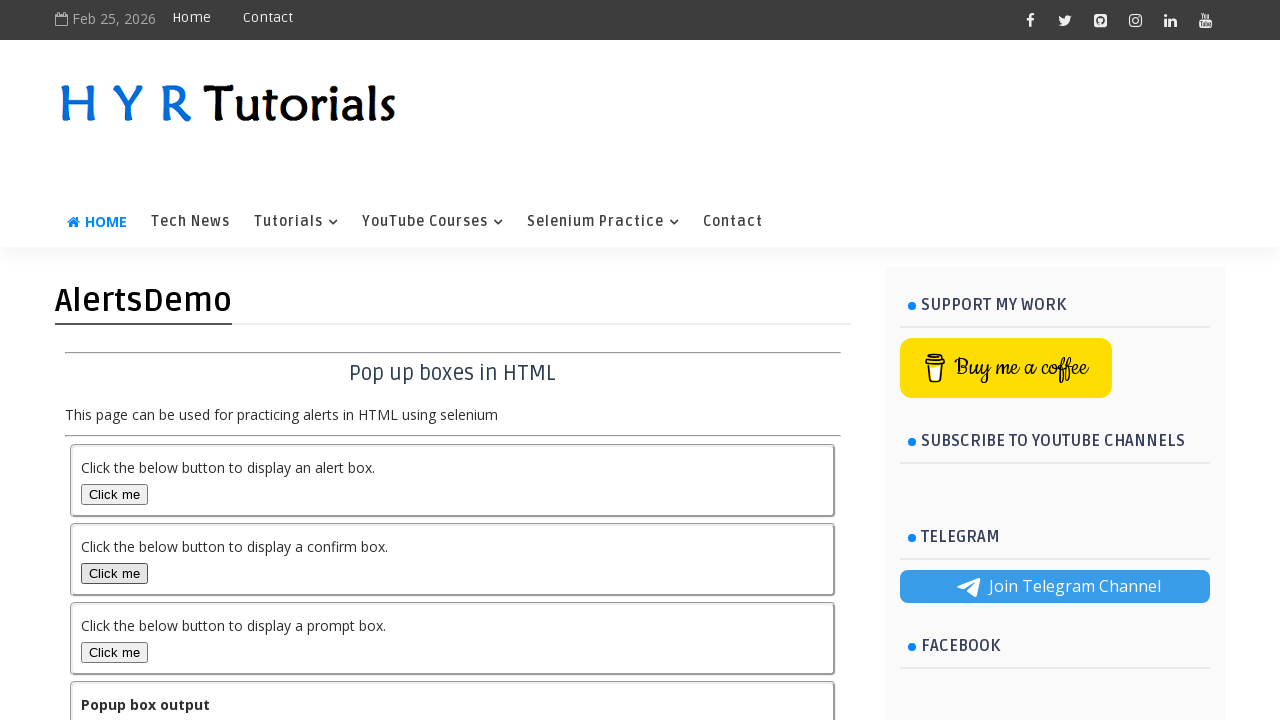

Accepted confirm dialog box
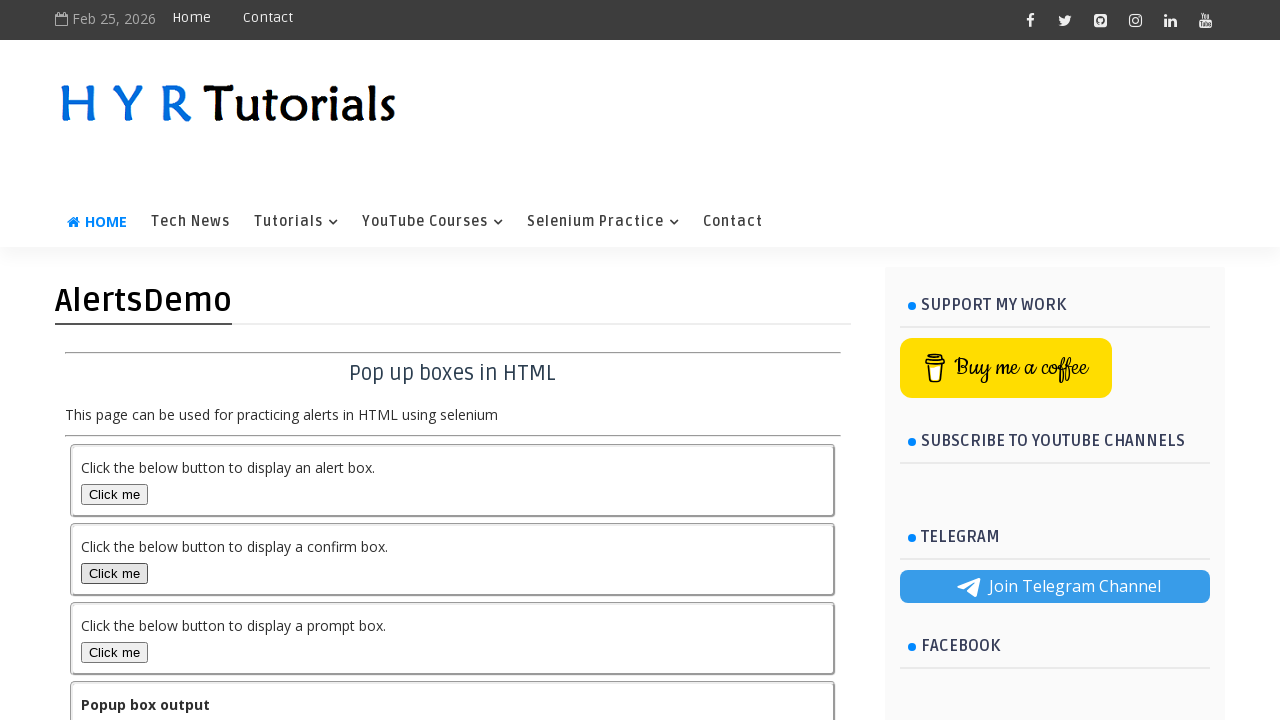

Clicked confirm box trigger button again at (114, 573) on #confirmBox
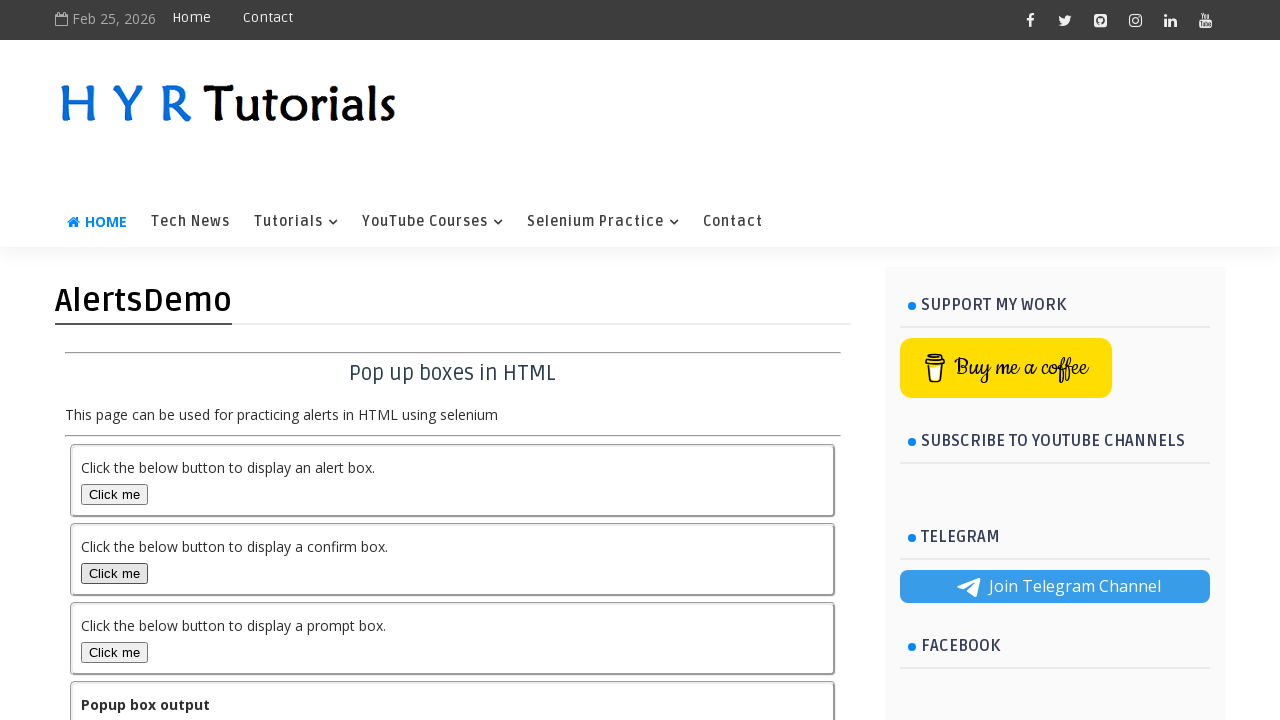

Dismissed confirm dialog box
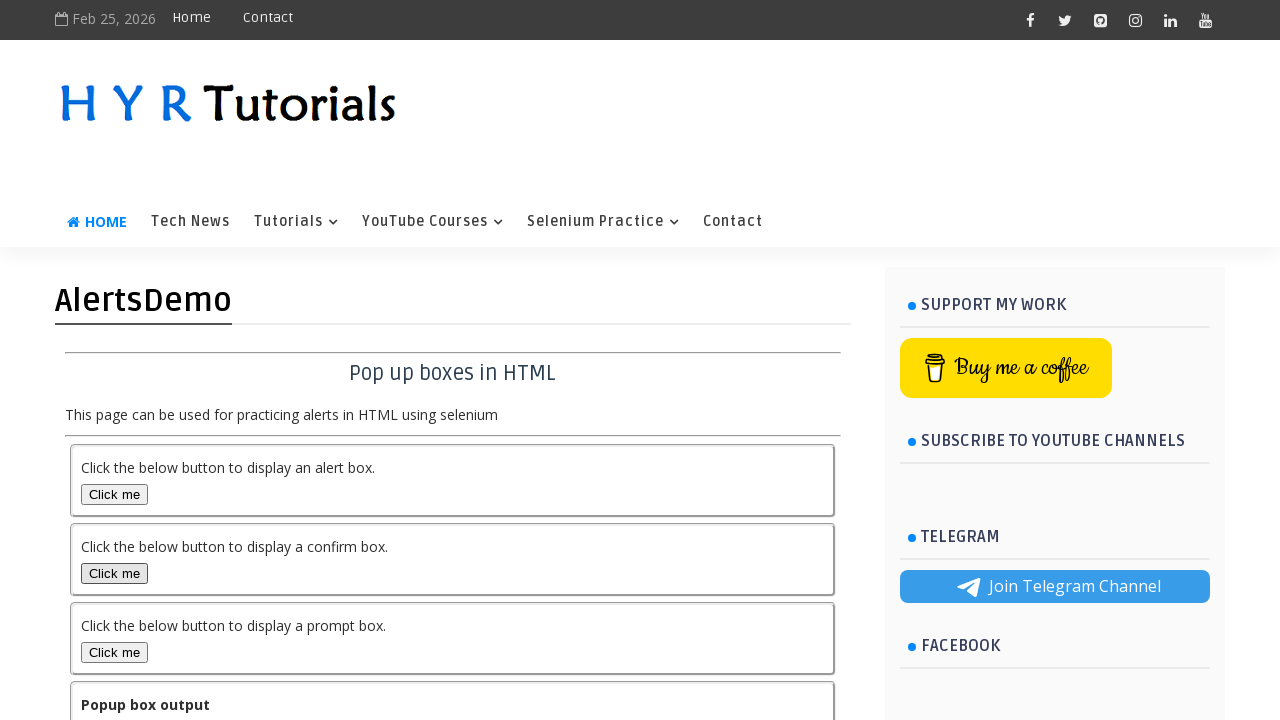

Clicked prompt box trigger button at (114, 652) on #promptBox
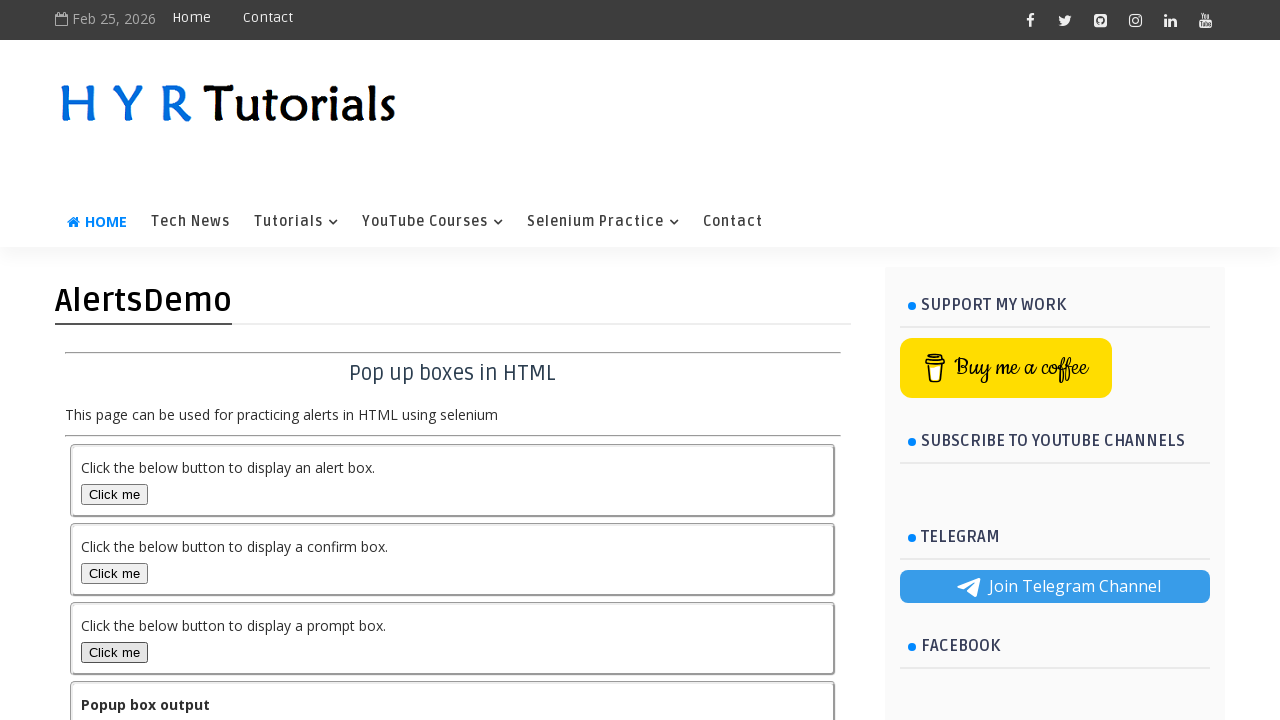

Accepted prompt dialog box with text 'Aparna Naidu'
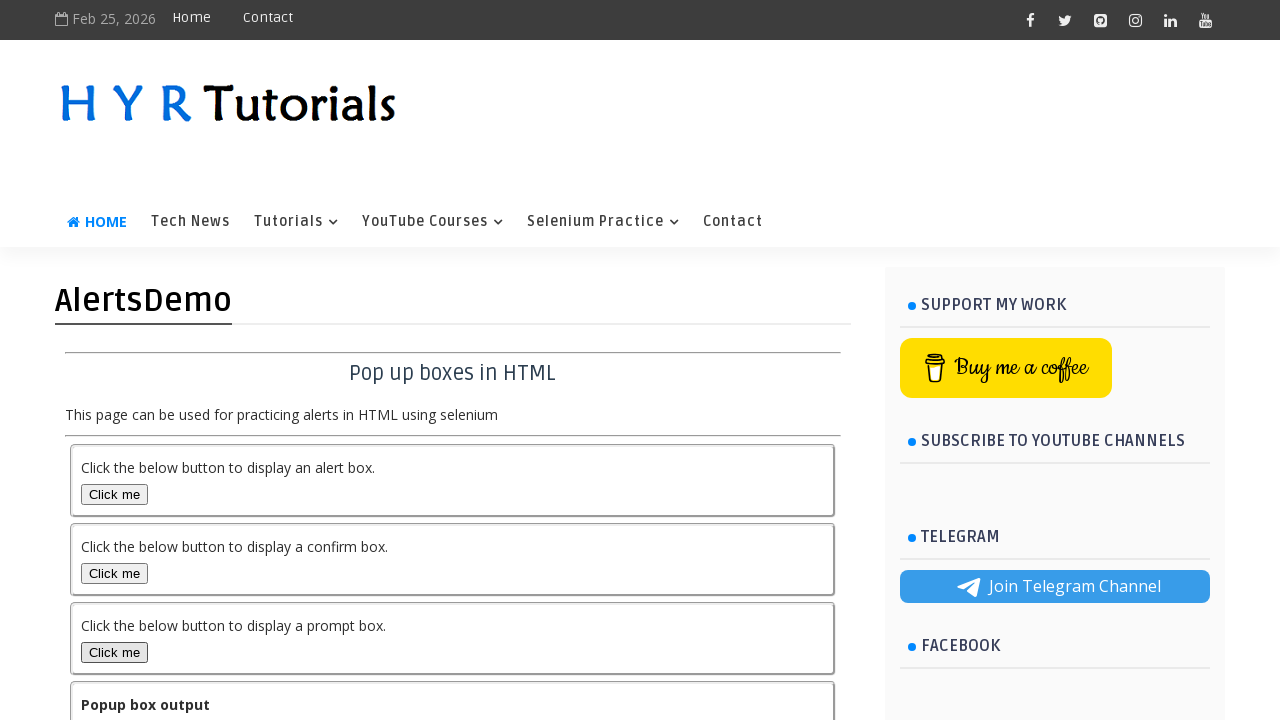

Clicked prompt box trigger button again at (114, 652) on #promptBox
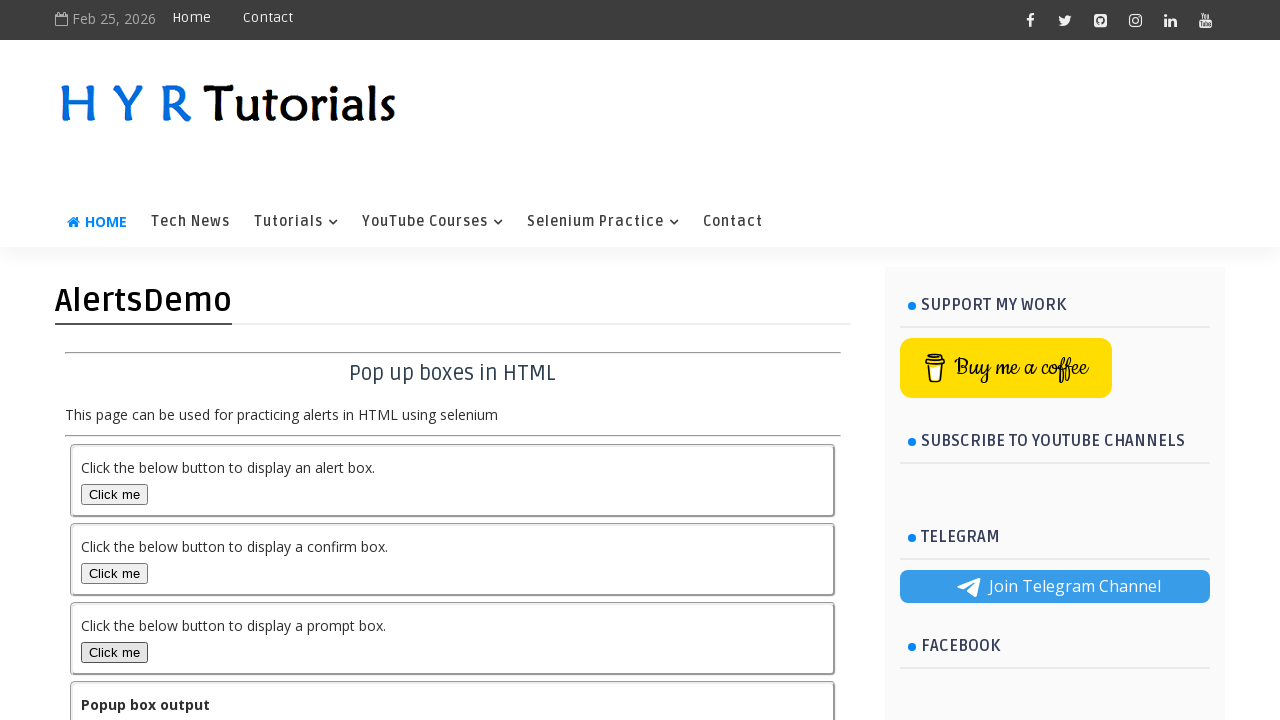

Dismissed prompt dialog box
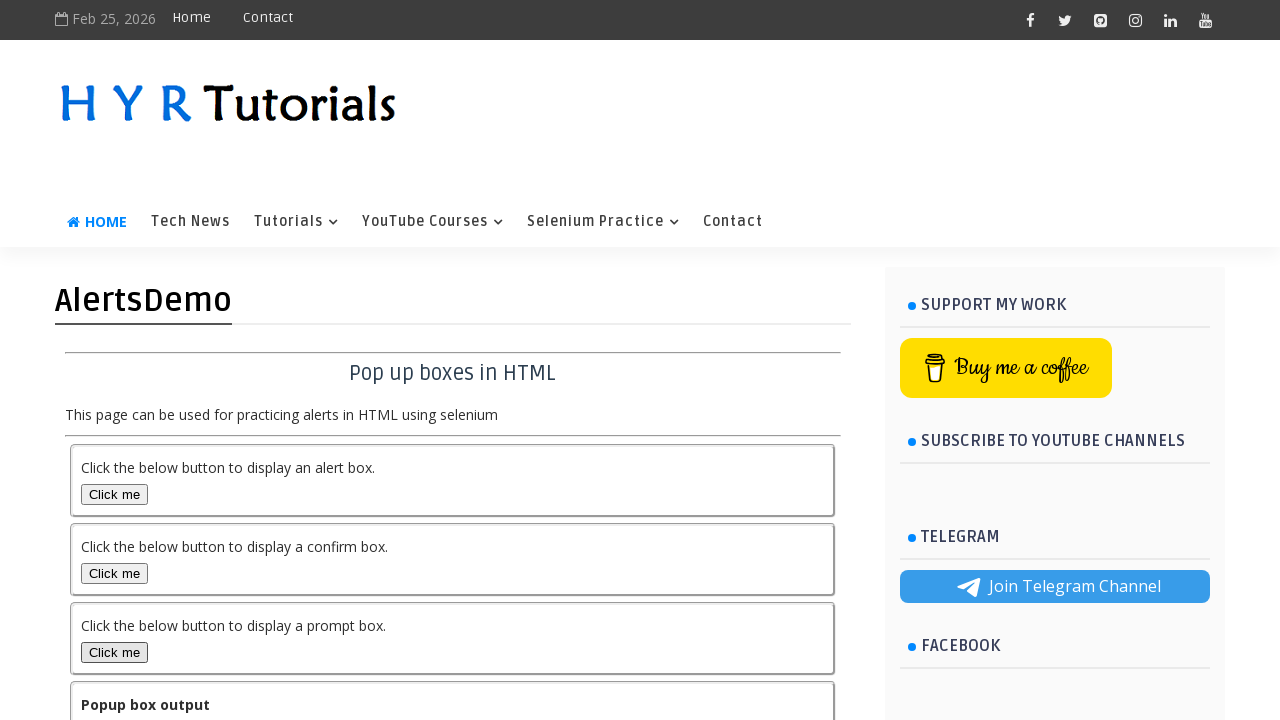

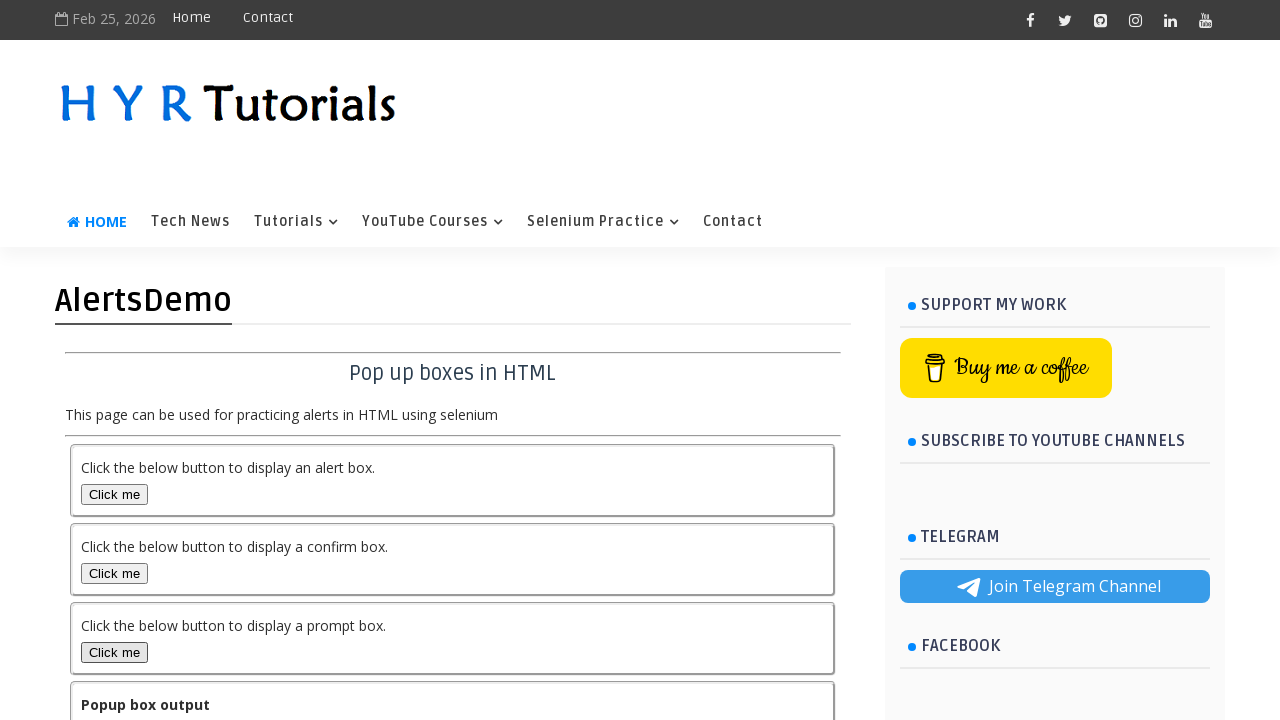